Tests a math challenge form by reading a value from the page, calculating the answer using a logarithmic formula, filling in the result, checking required checkboxes, and submitting the form.

Starting URL: http://suninjuly.github.io/math.html

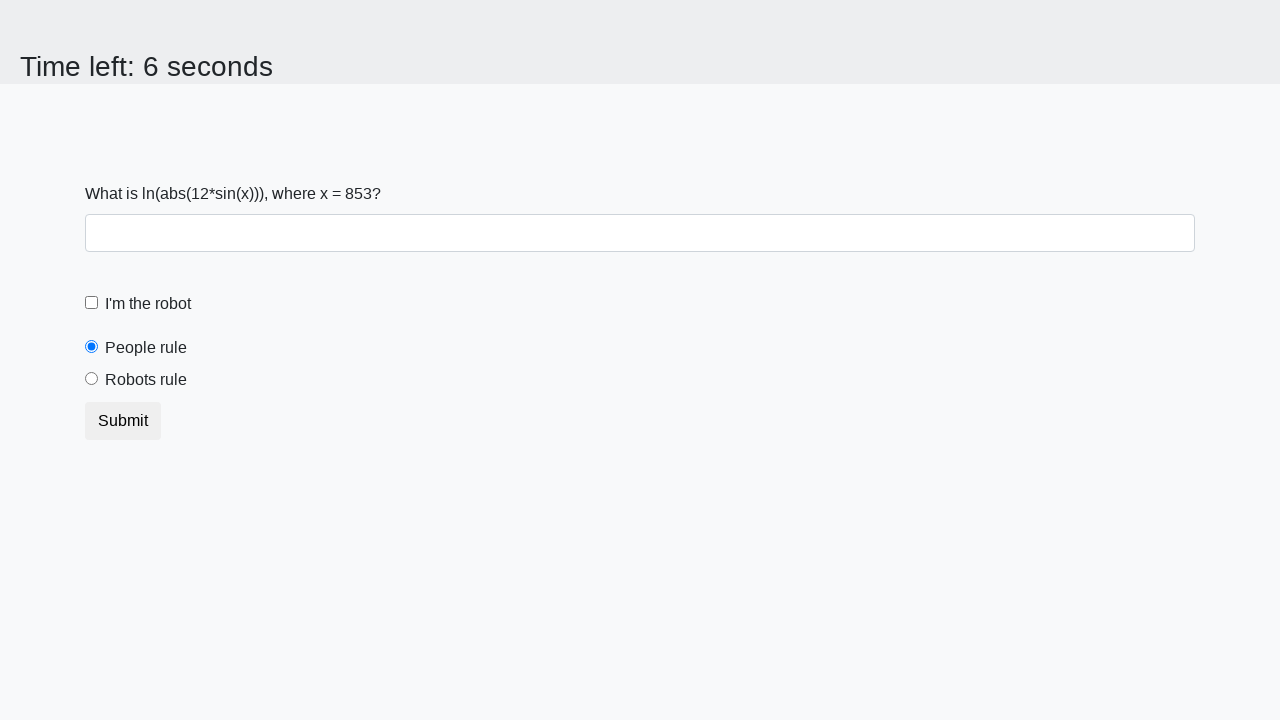

Located and read the x value from the page
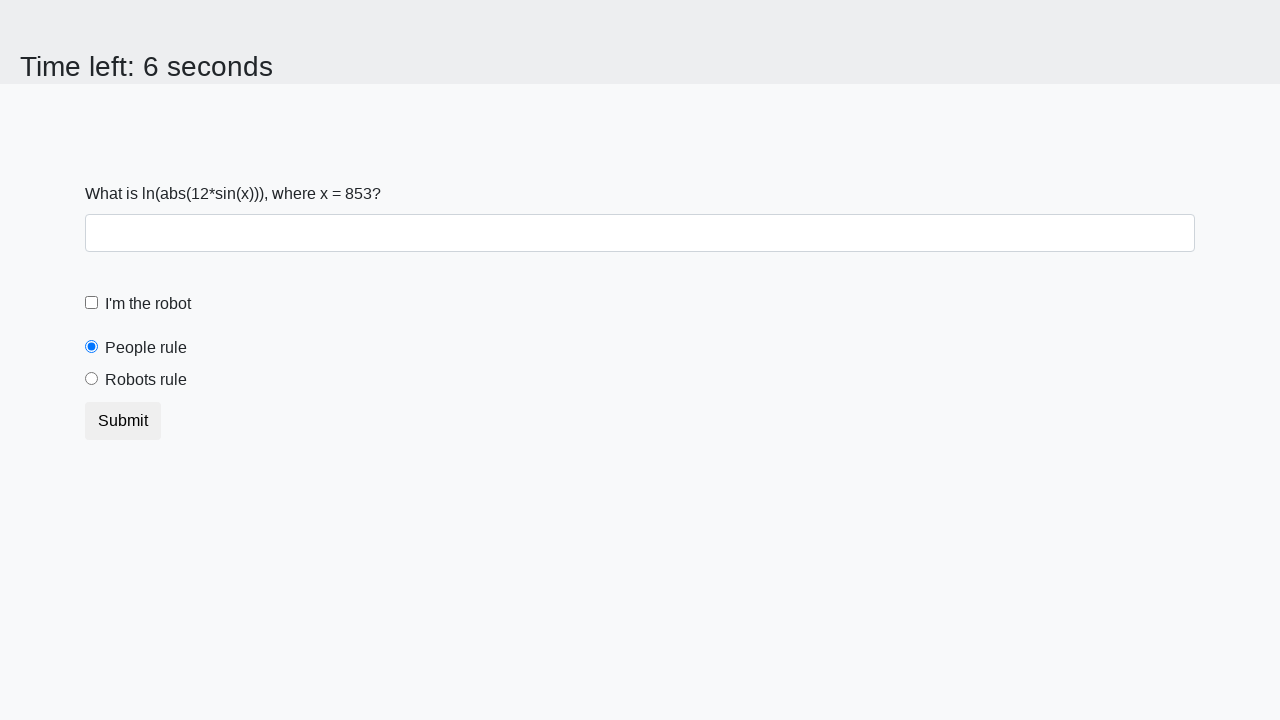

Calculated the answer using logarithmic formula: log(|12*sin(853)|) = 2.4832471659126663
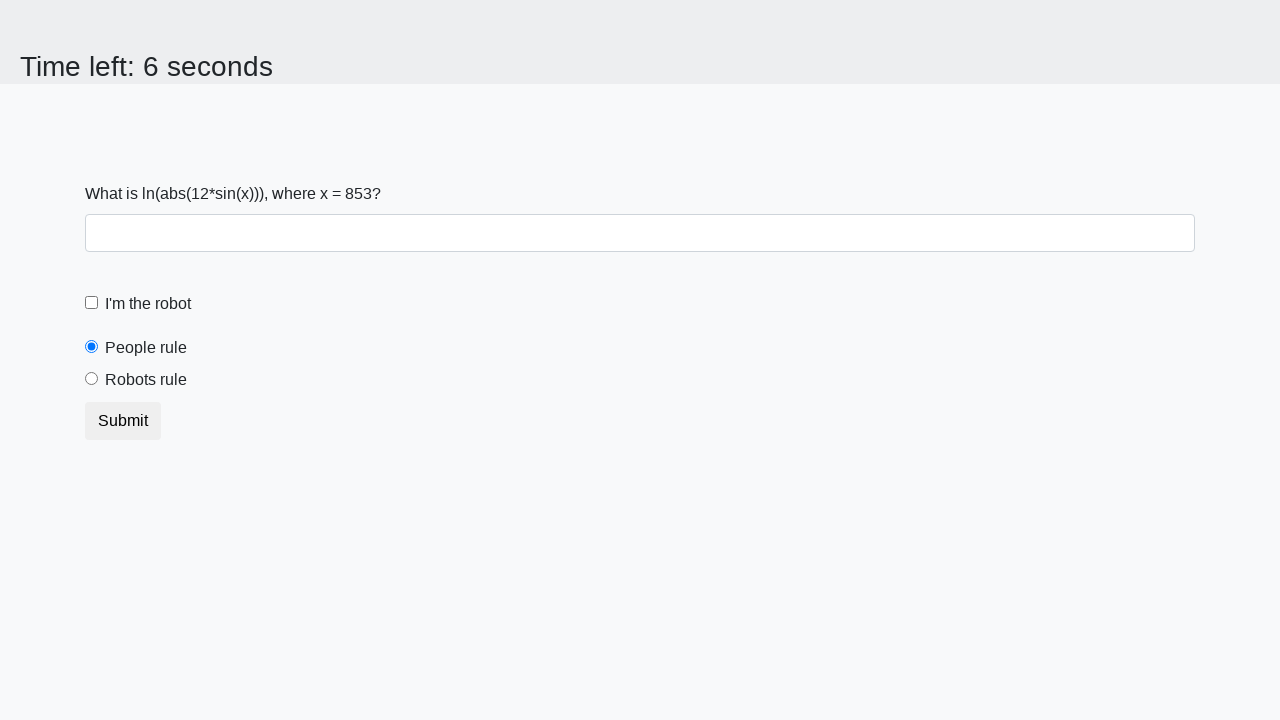

Filled in the answer field with calculated value: 2.4832471659126663 on #answer
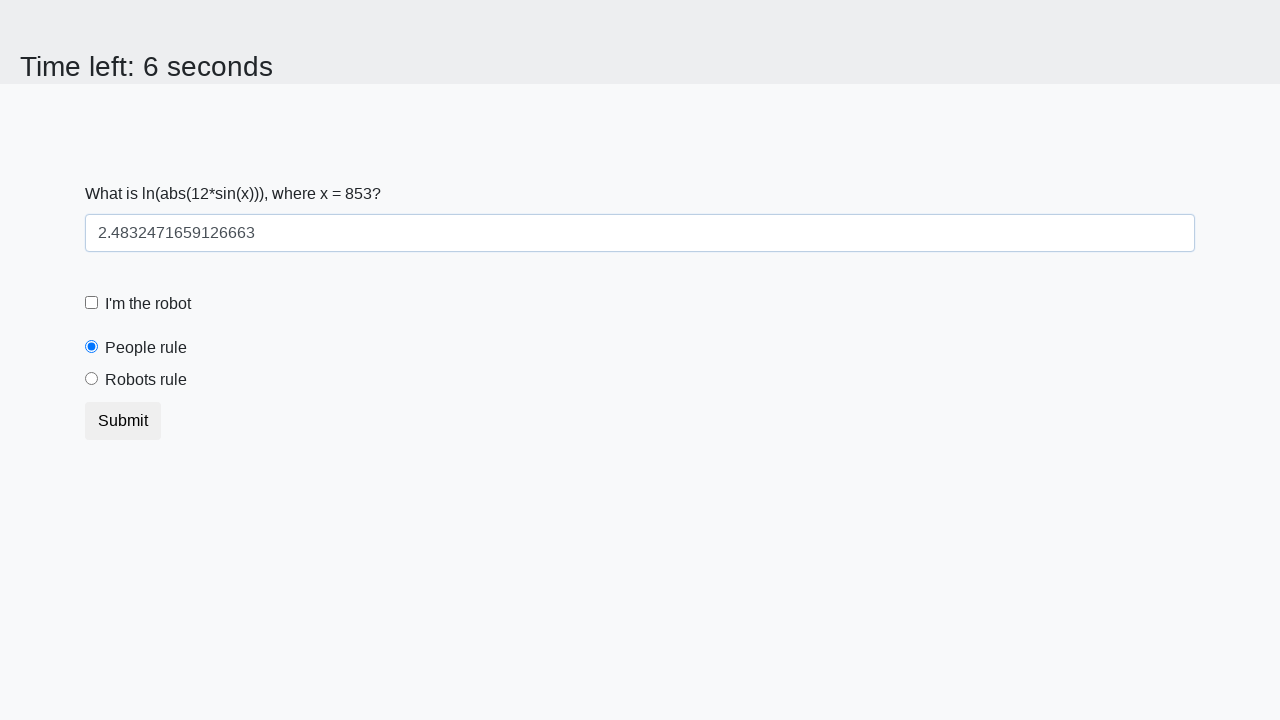

Checked the robot checkbox at (148, 304) on [for='robotCheckbox']
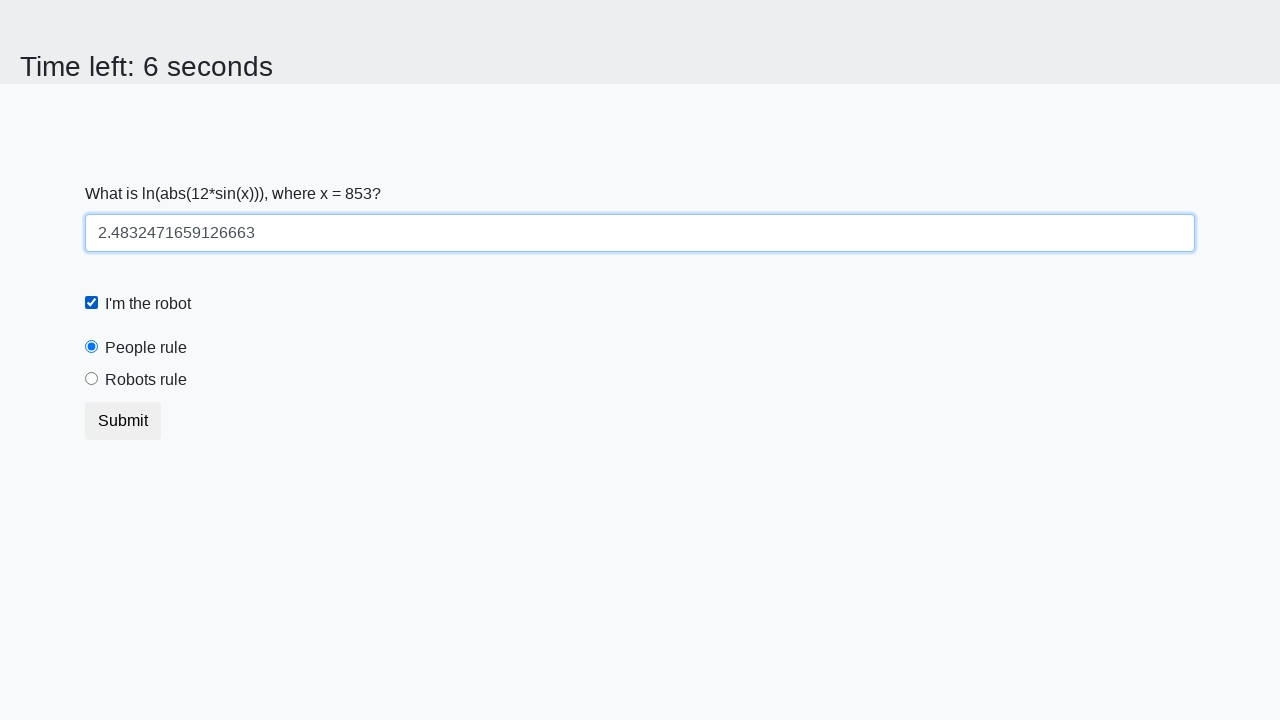

Selected the robots rule radio button at (146, 380) on [for='robotsRule']
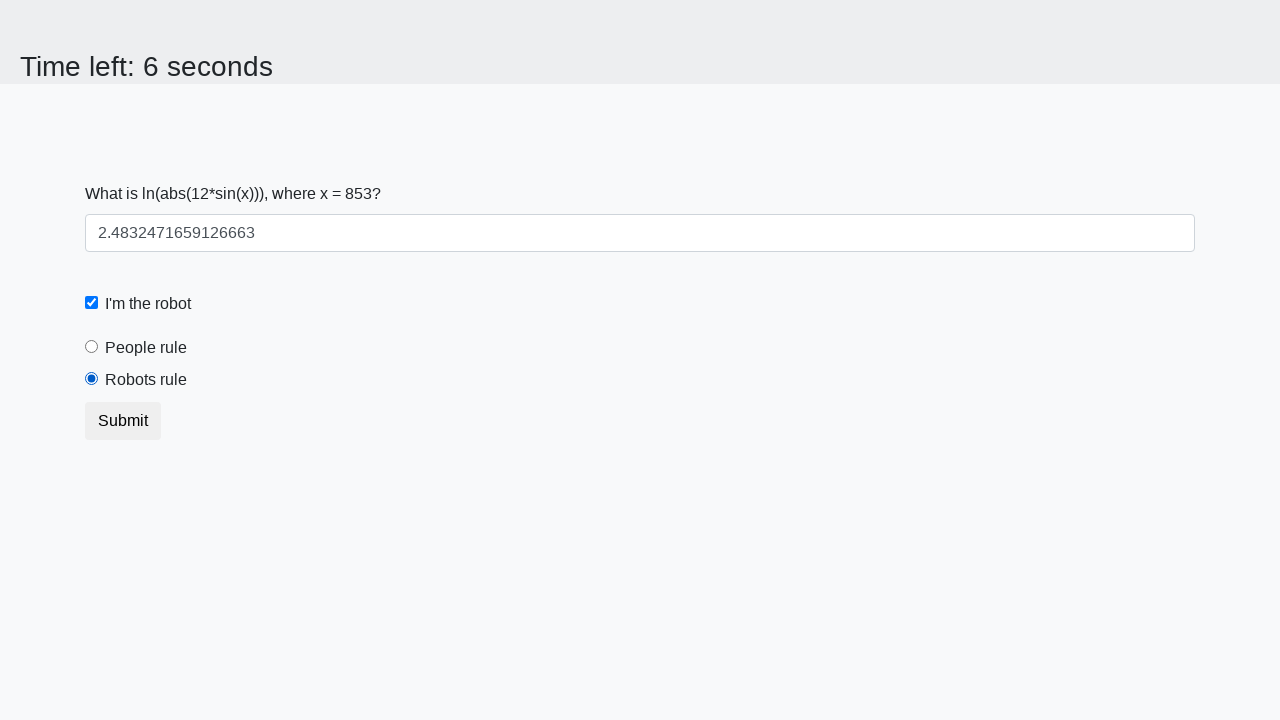

Clicked the submit button to complete the form at (123, 421) on button.btn
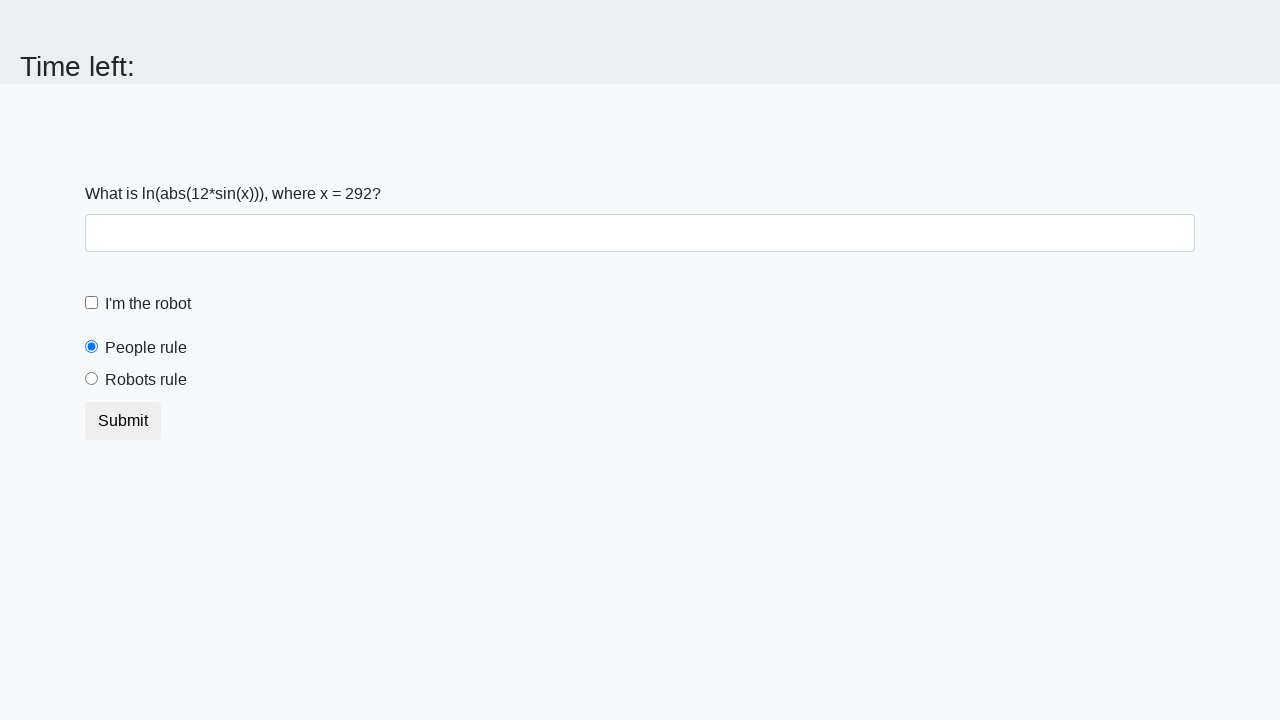

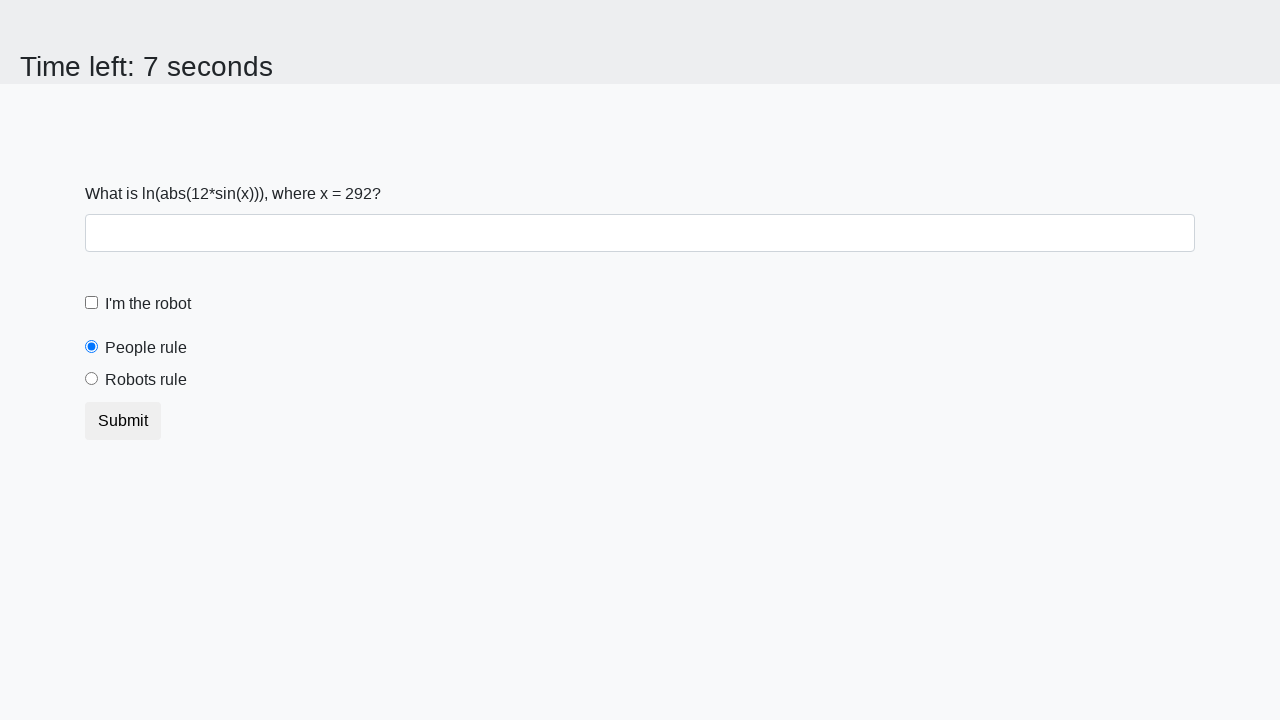